Tests a loading images page by waiting for an image element to load and verifying it has a source attribute

Starting URL: https://bonigarcia.dev/selenium-webdriver-java/loading-images.html

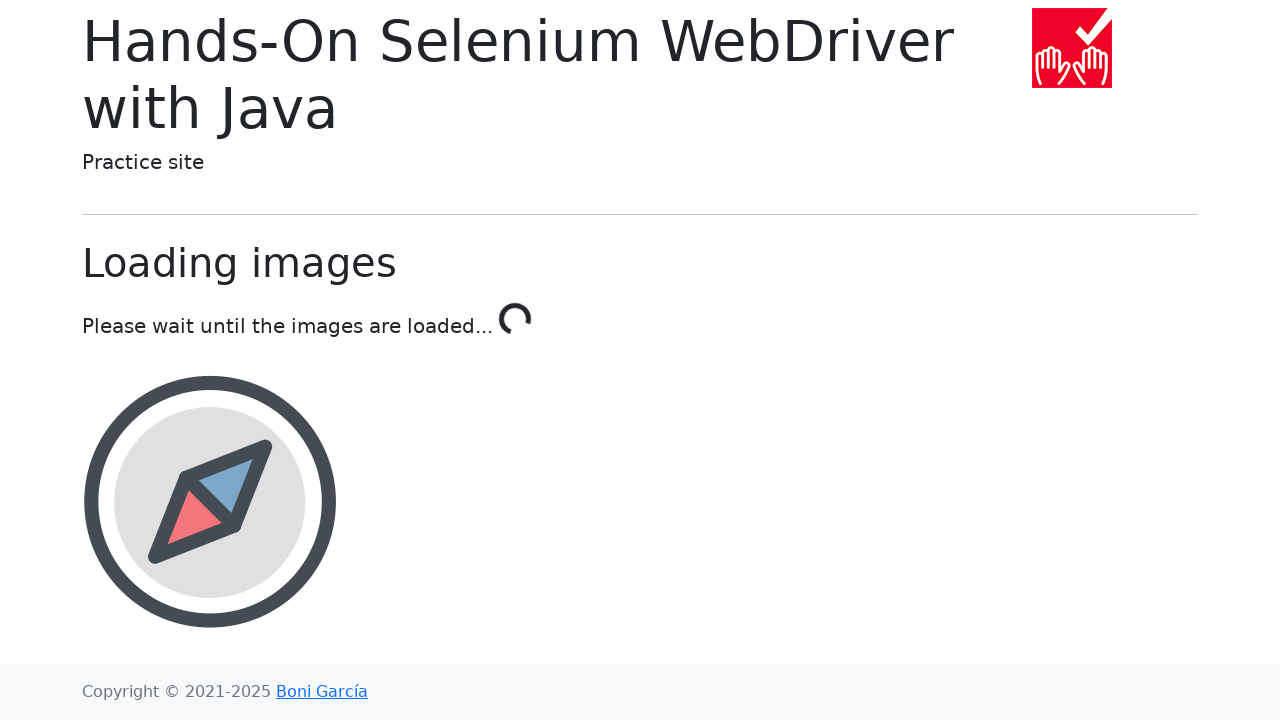

Navigated to loading images test page
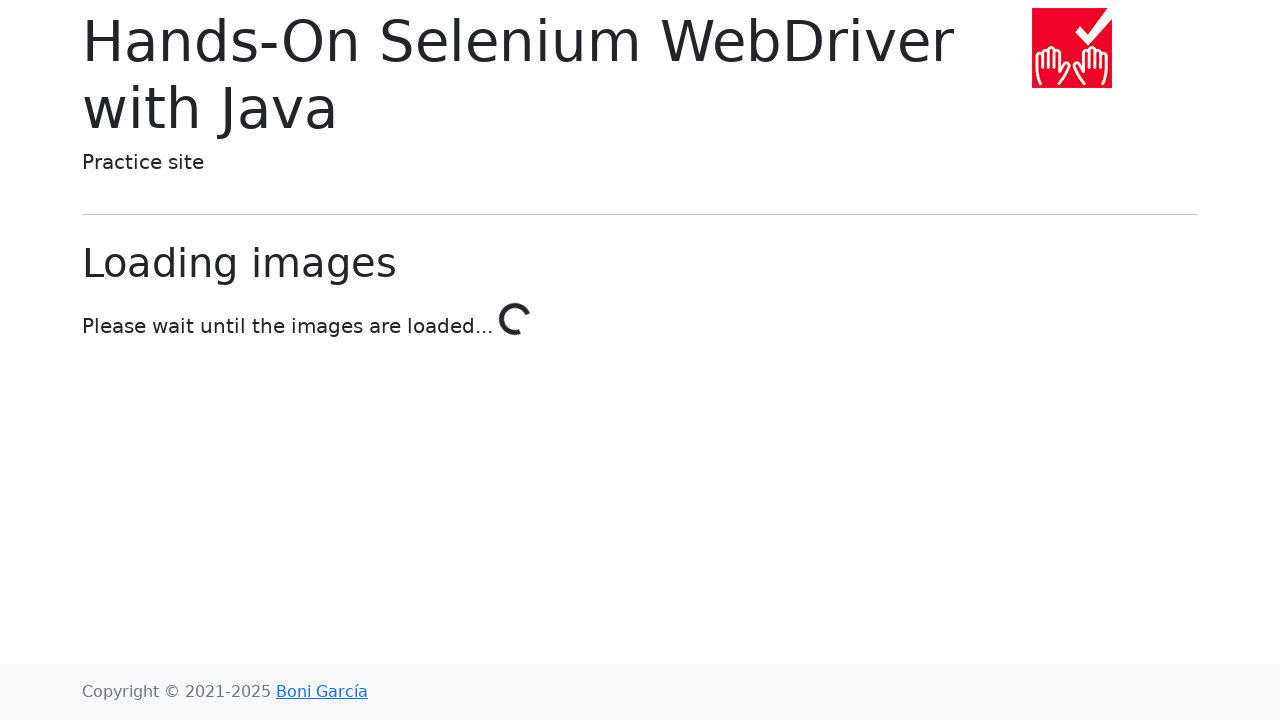

Award image element loaded and attached to DOM
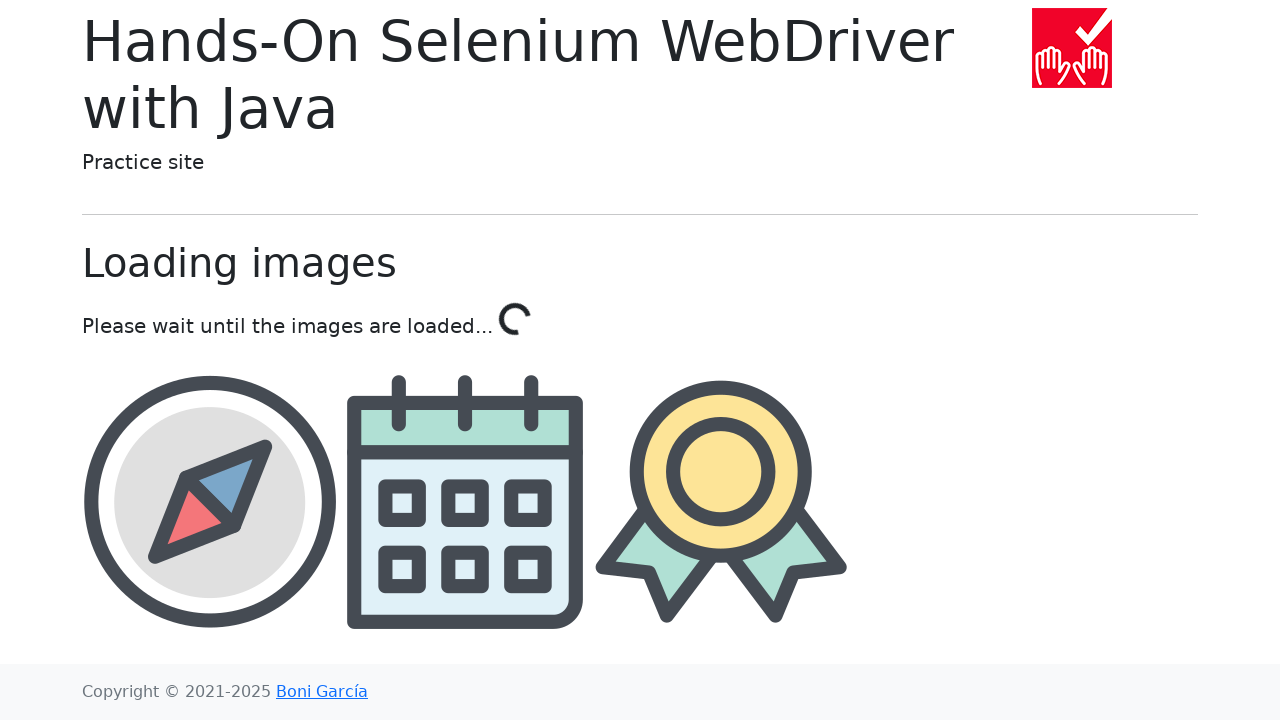

Retrieved src attribute from award image: img/award.png
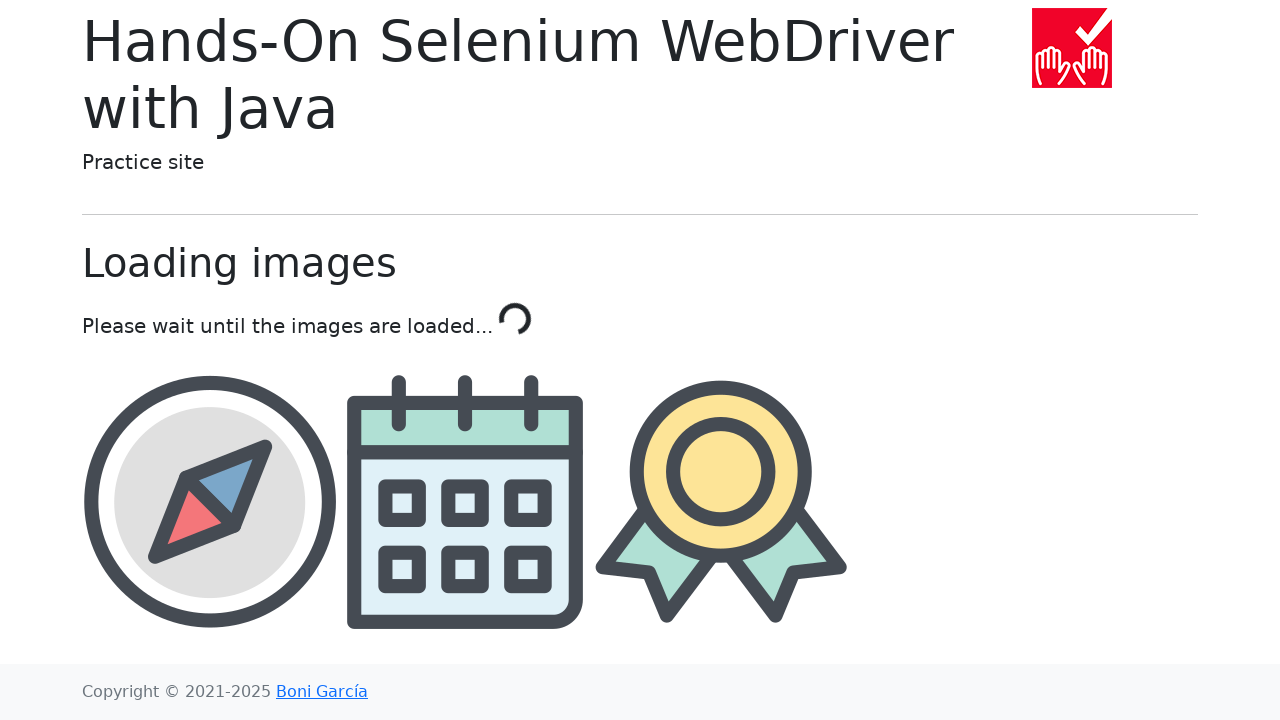

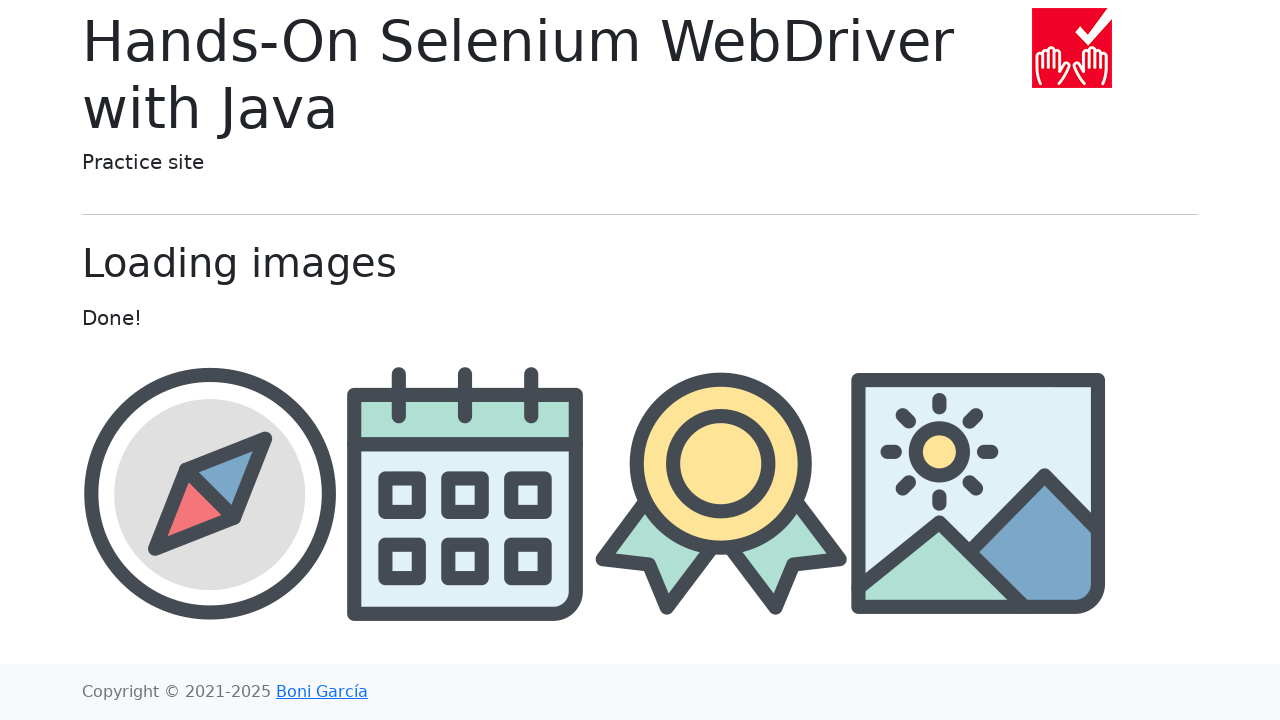